Tests basic browser window controls on the Selenium website by minimizing and maximizing the window, then retrieves page information (title, URL, page source).

Starting URL: https://www.selenium.dev/

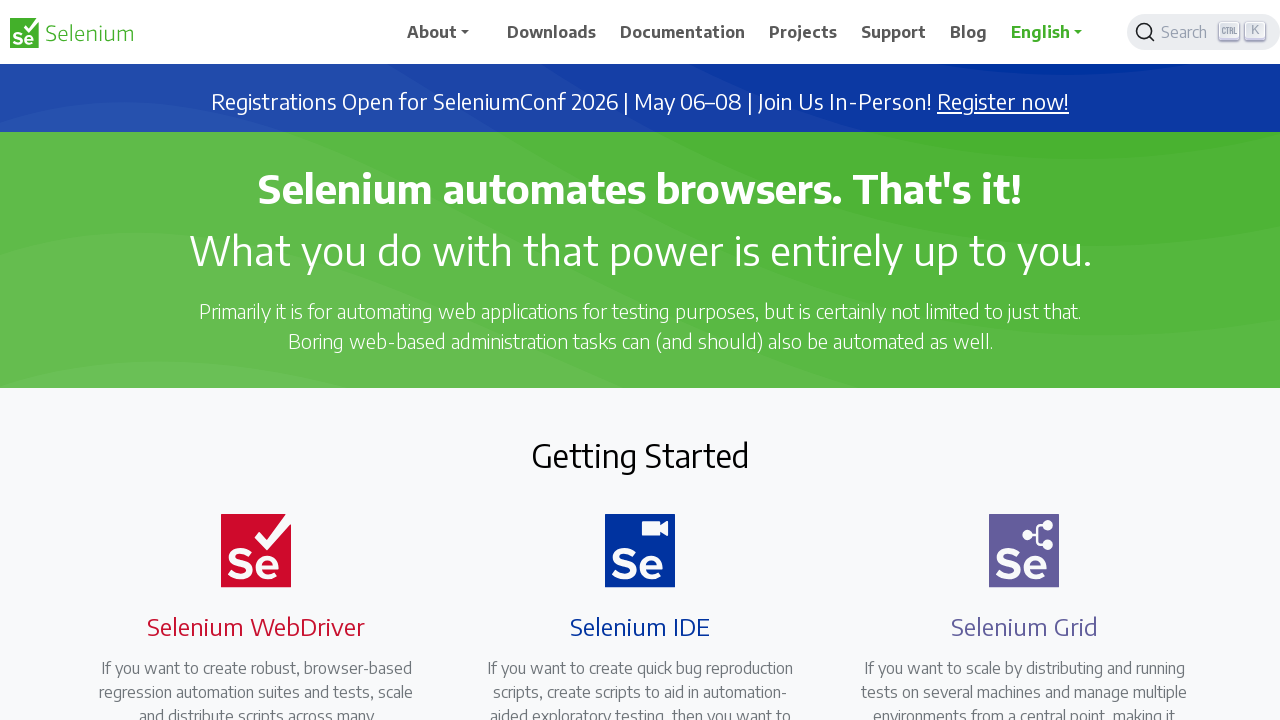

Set viewport to 1920x1080 to maximize browser window
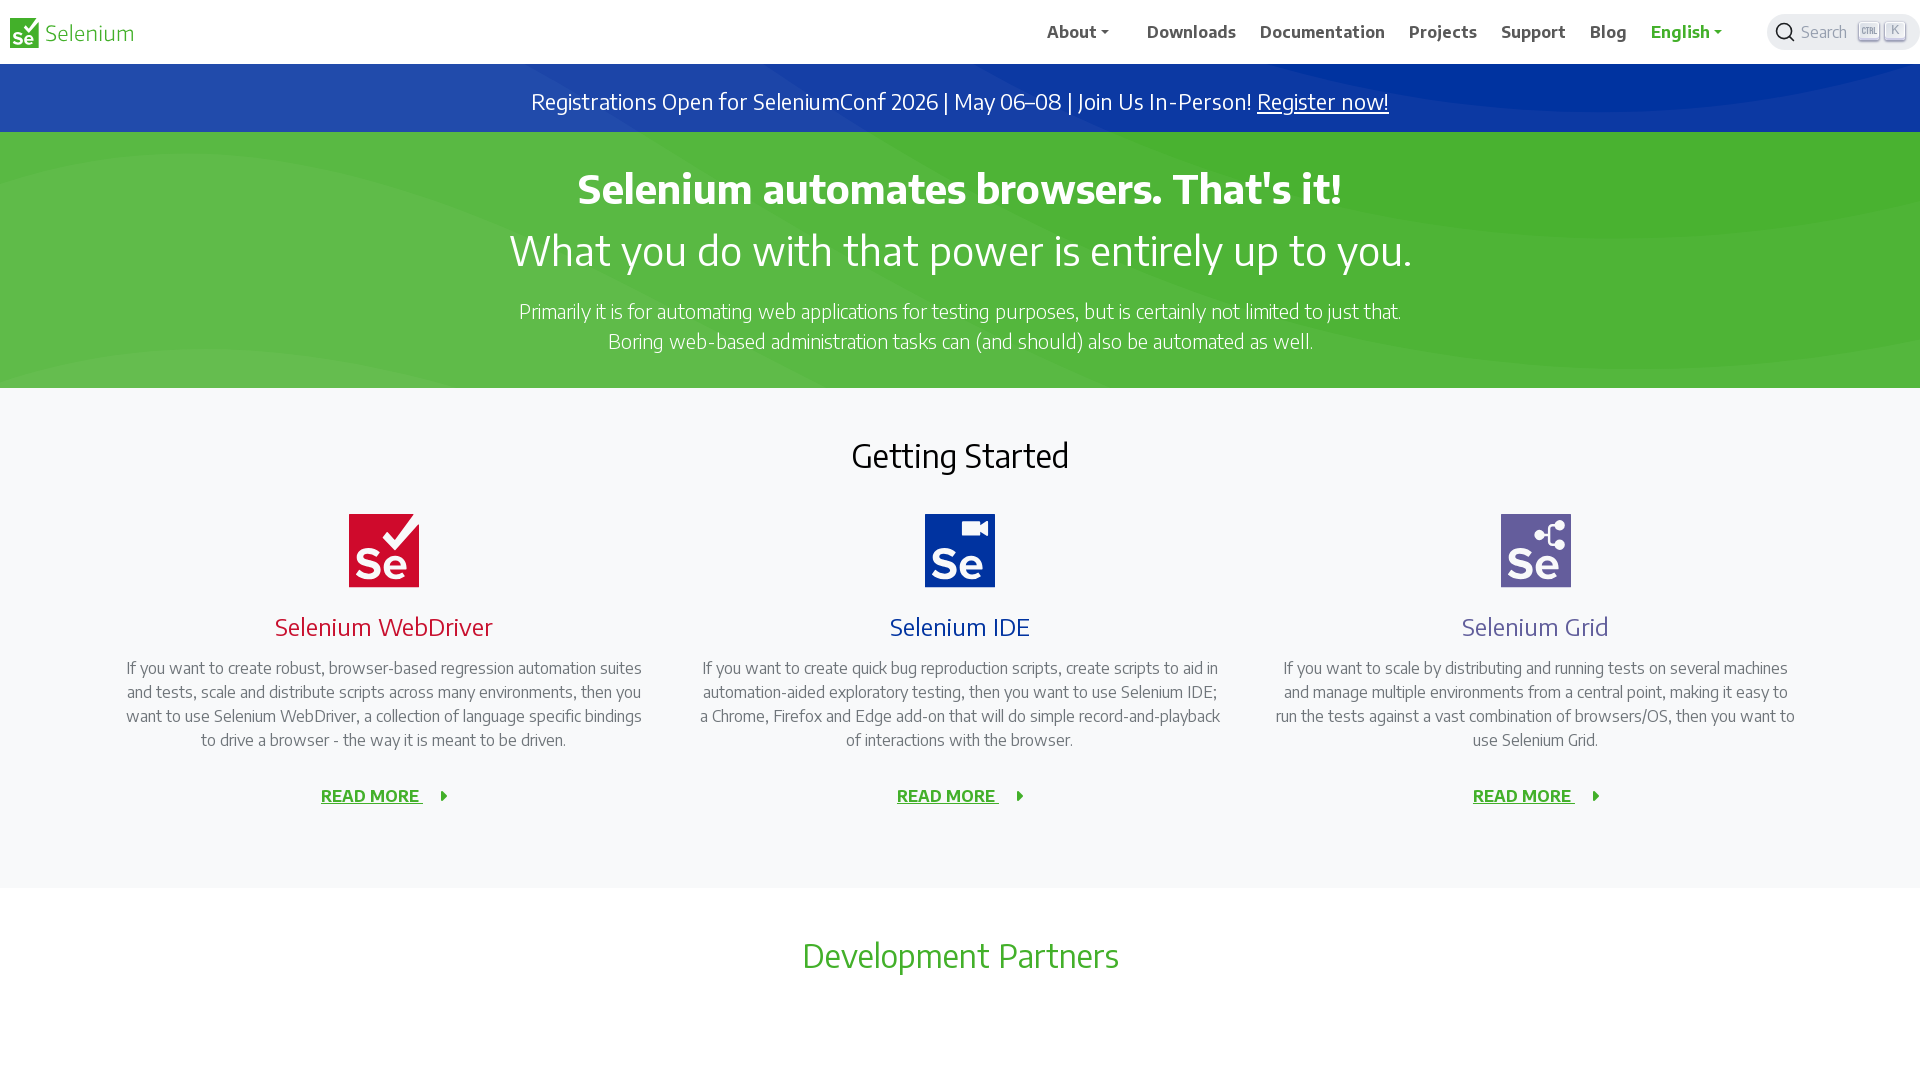

Retrieved page title: Selenium
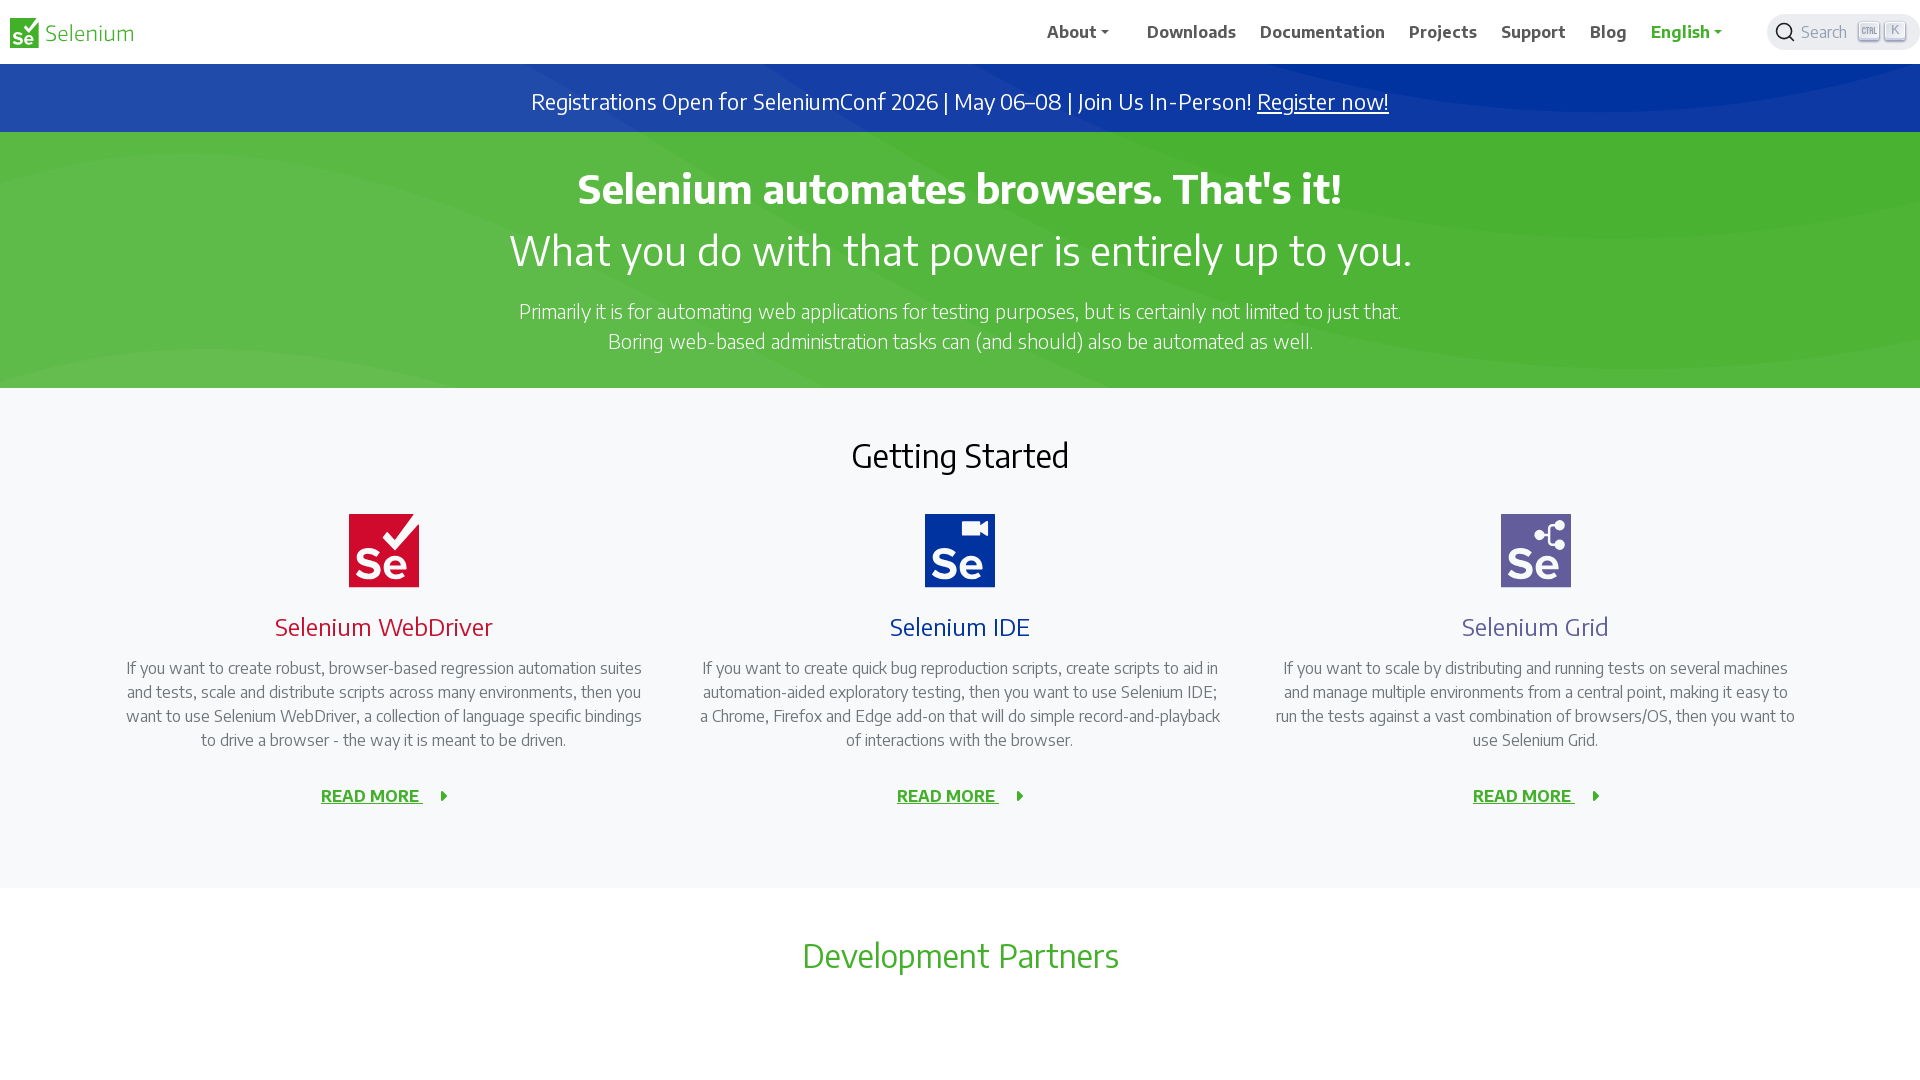

Retrieved current URL: https://www.selenium.dev/
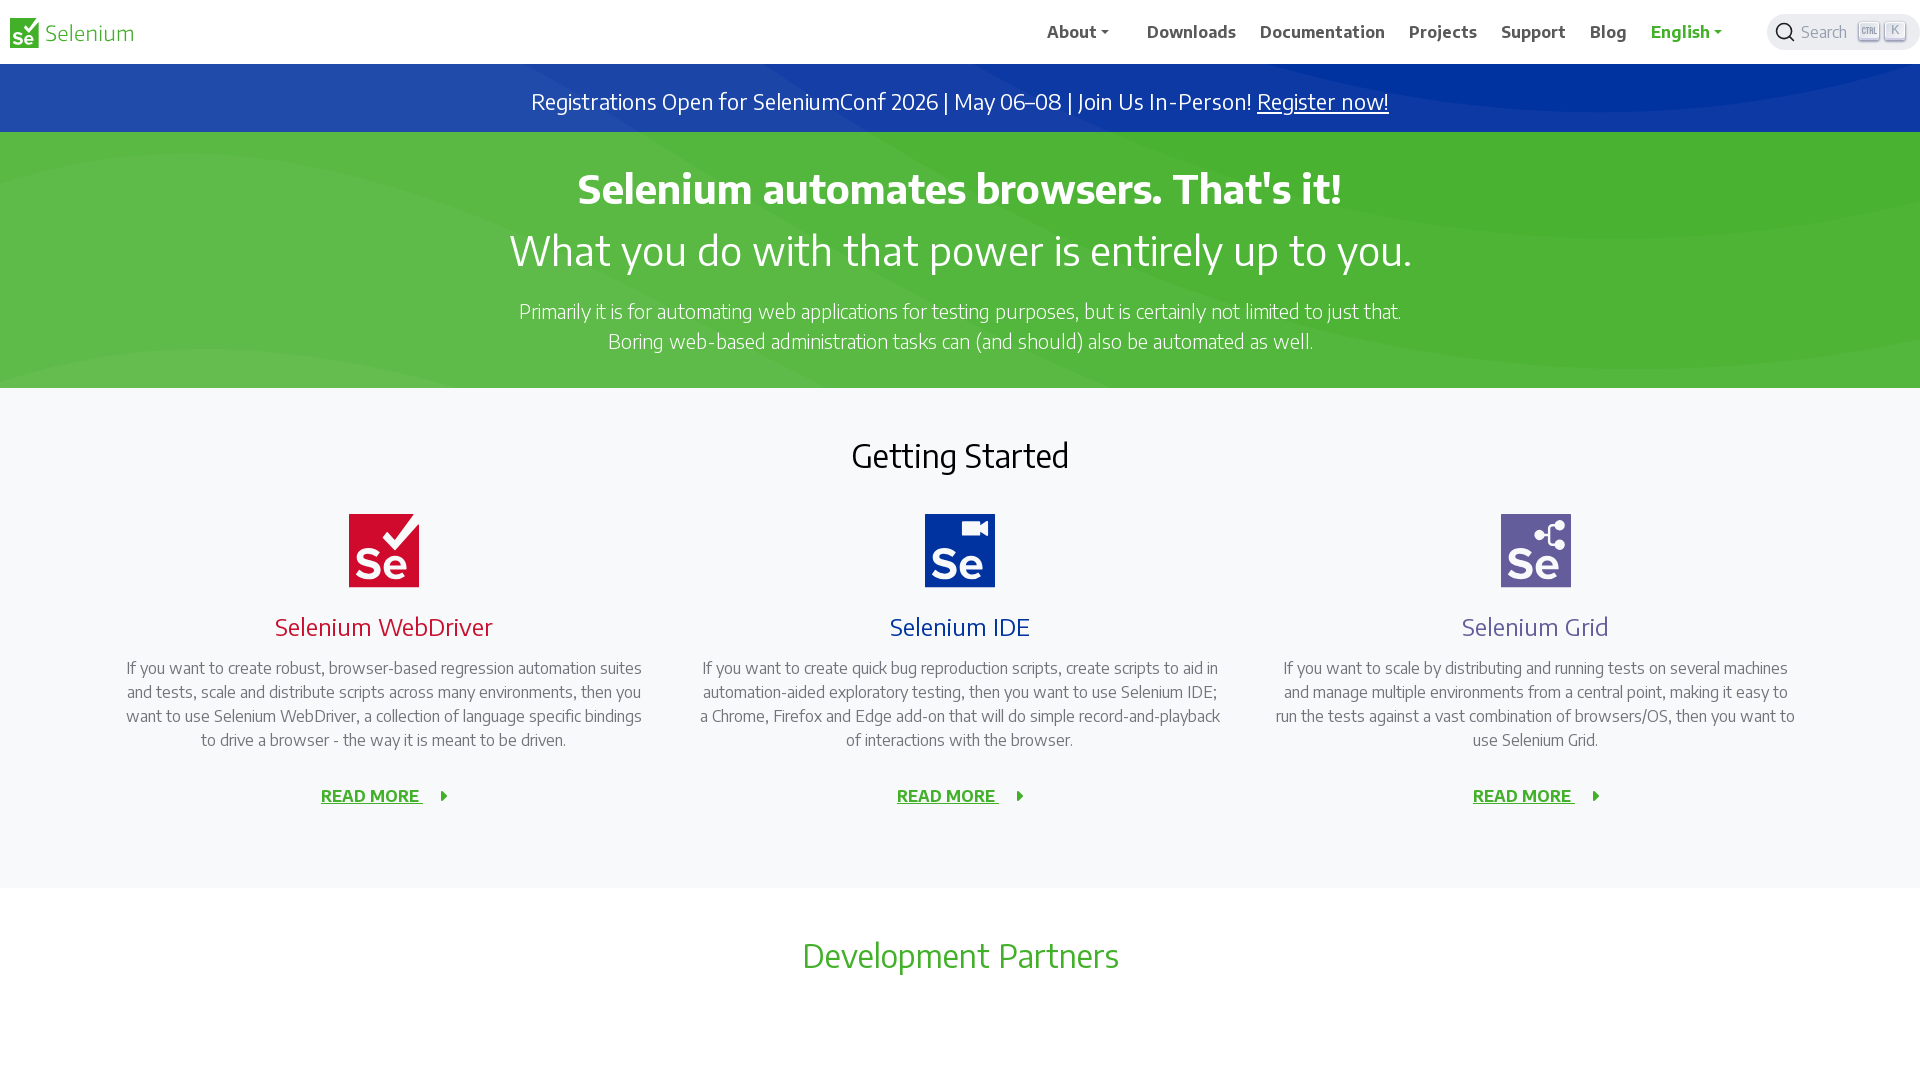

Retrieved page source (32823 characters)
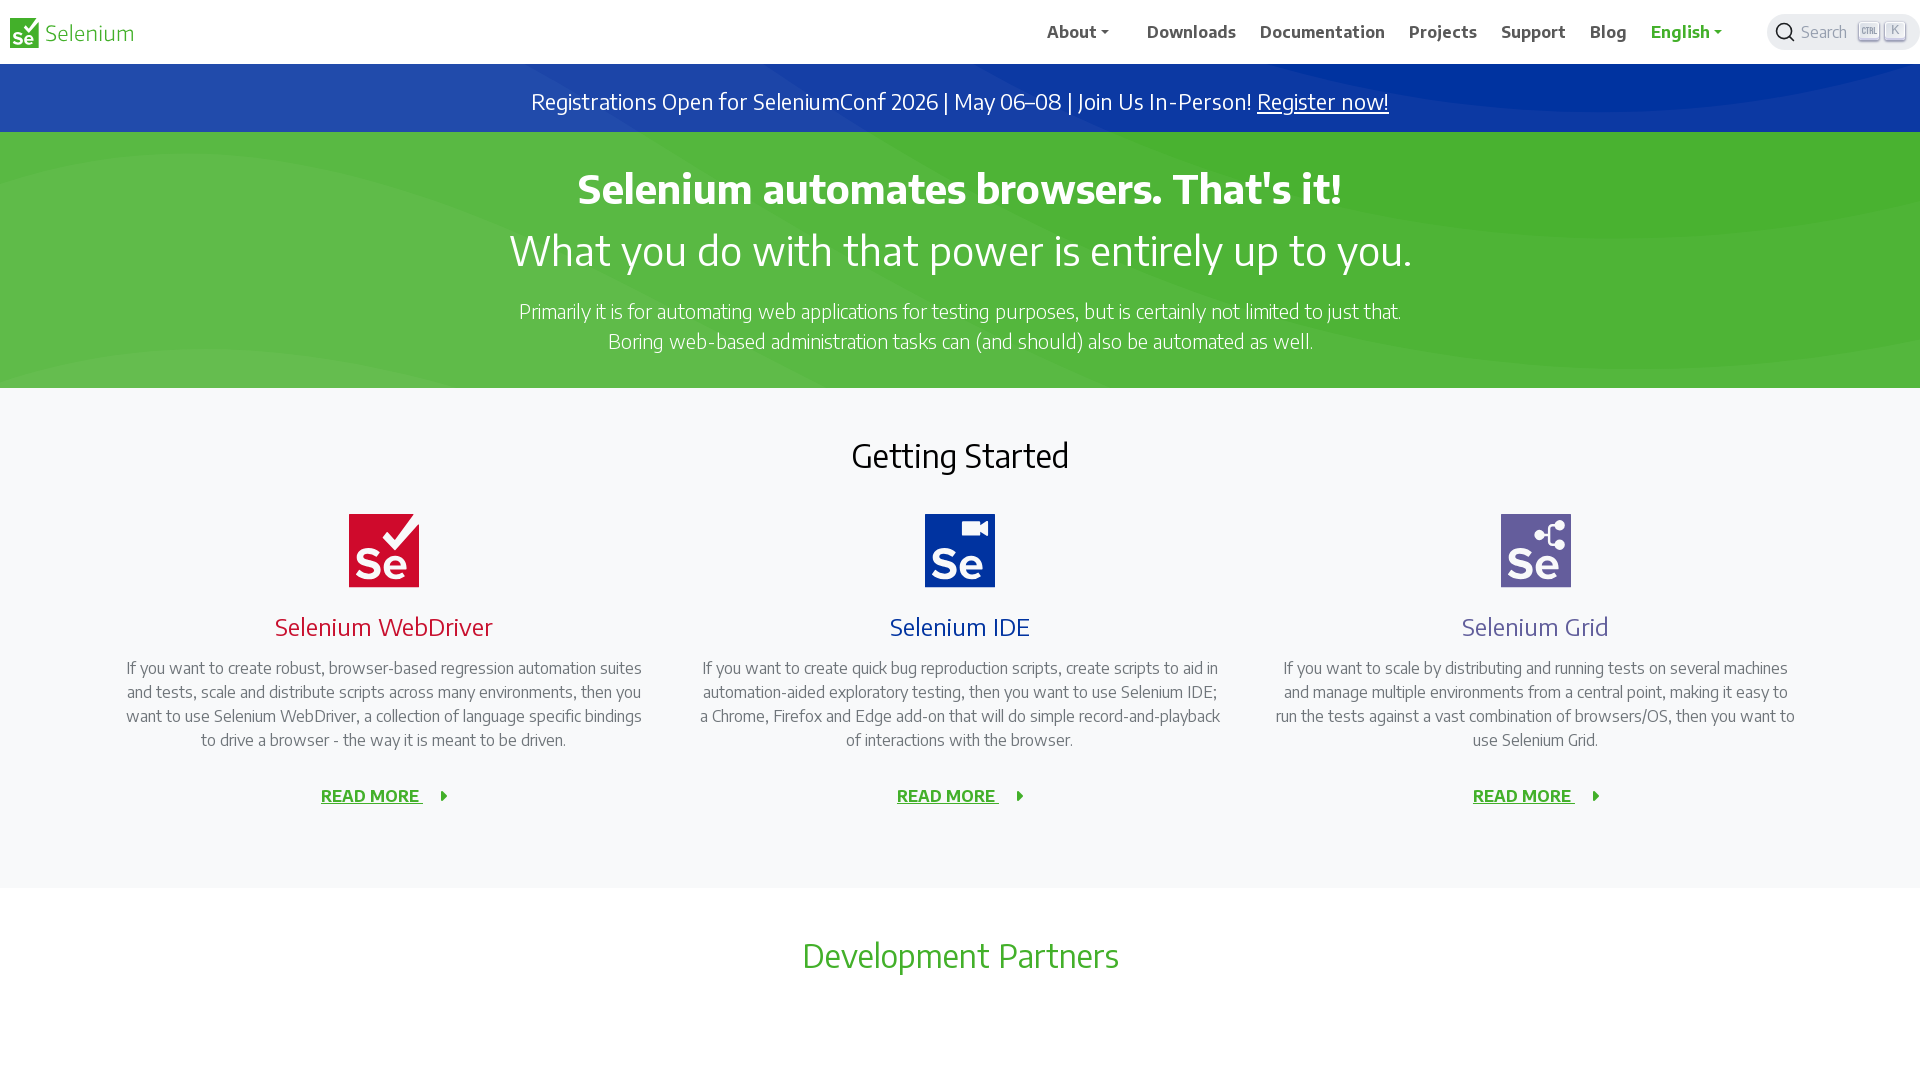

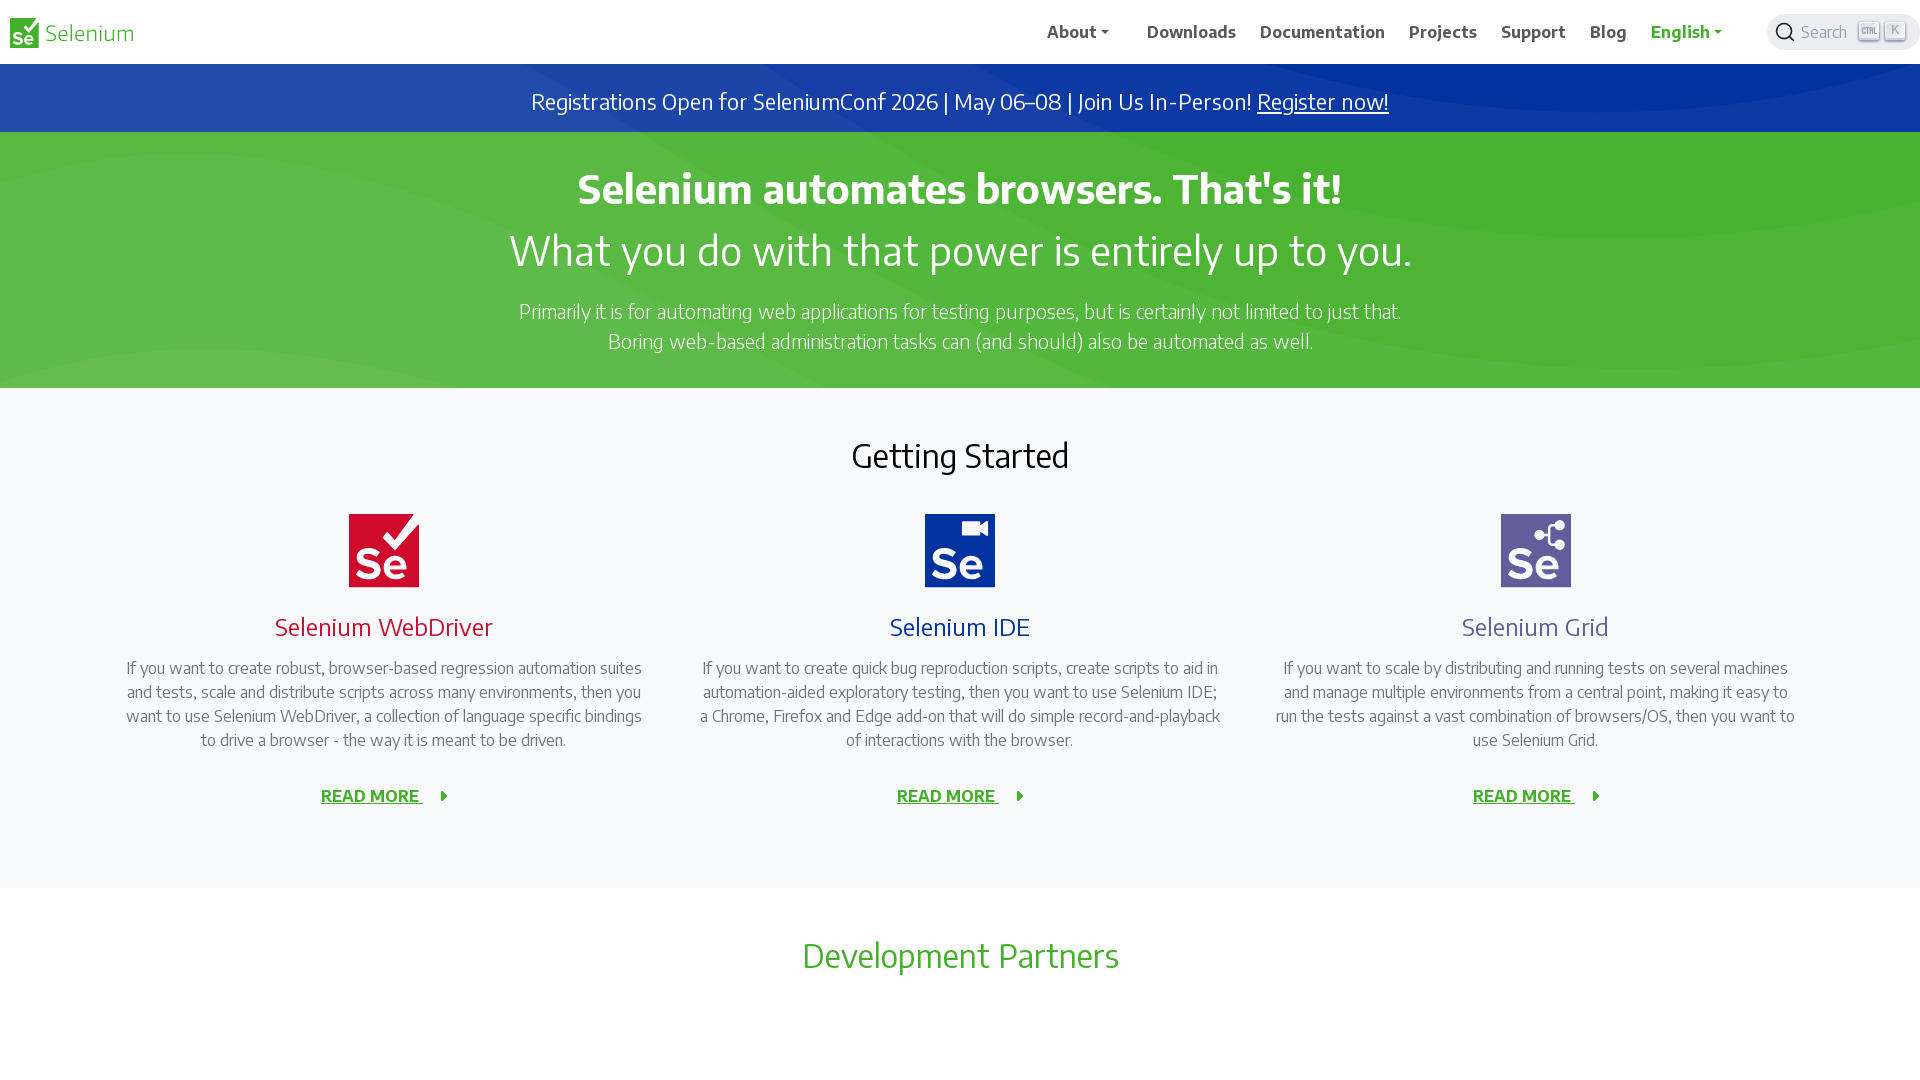